Tests the sorting functionality by clicking on a column header and verifies pagination by navigating through pages to find a specific item (Rice)

Starting URL: https://rahulshettyacademy.com/seleniumPractise/#/offers

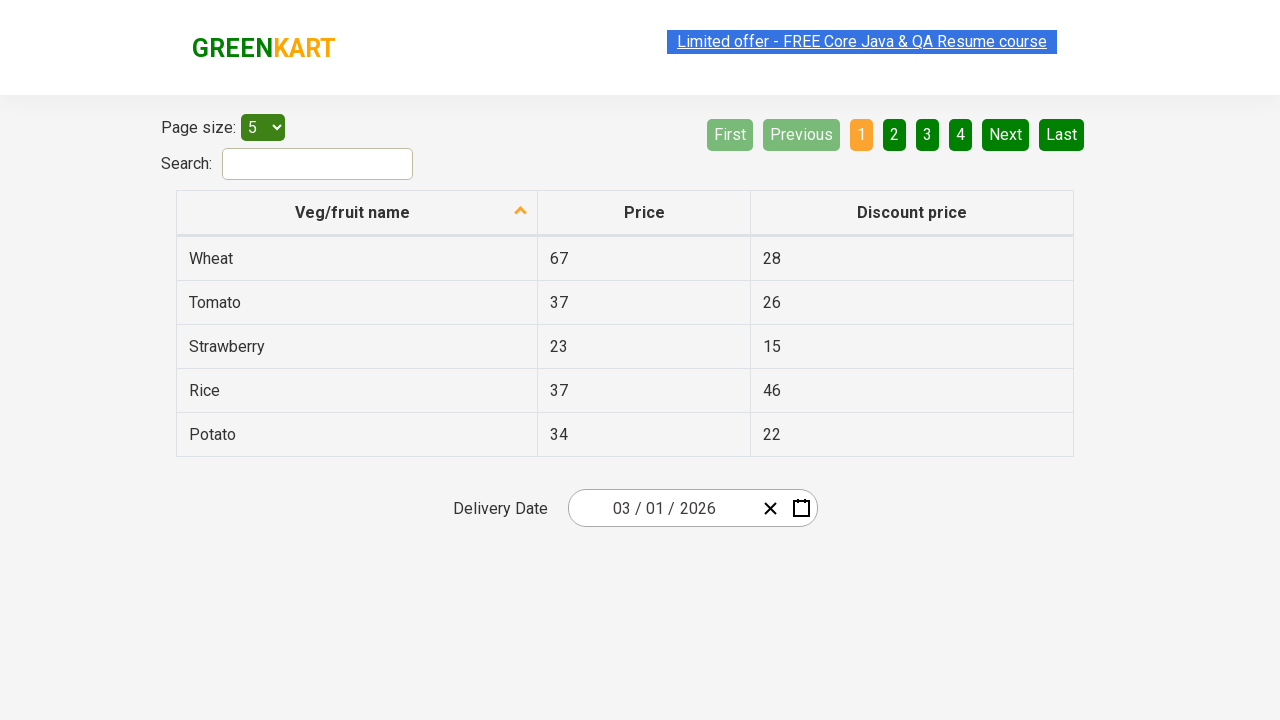

Waited for table header to load
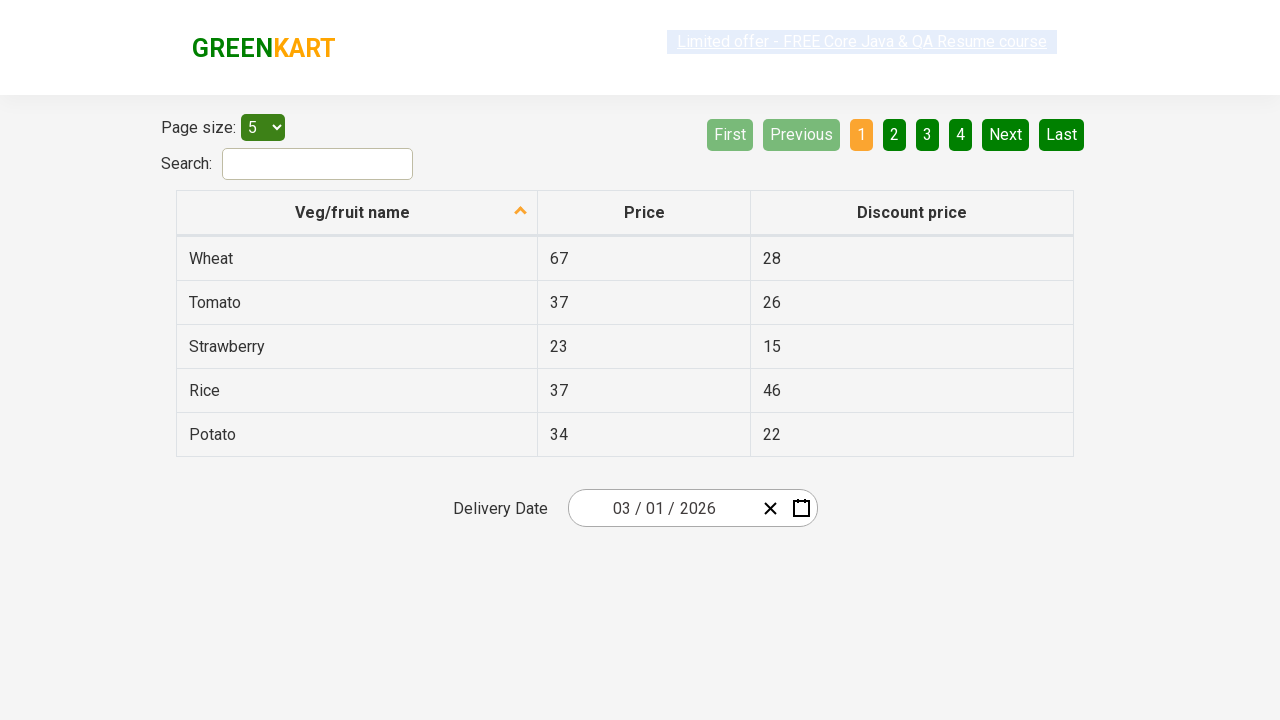

Clicked first column header to sort at (357, 213) on xpath=//tr/th[1]
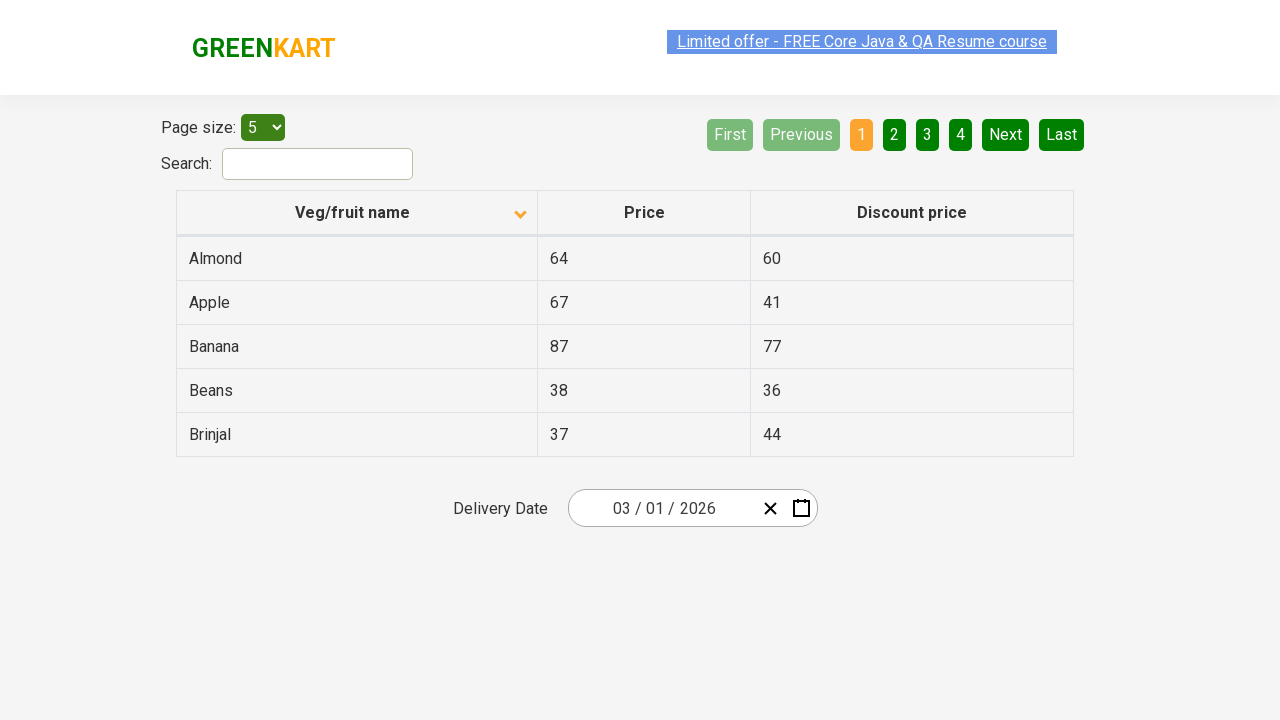

Waited for table to update after sorting
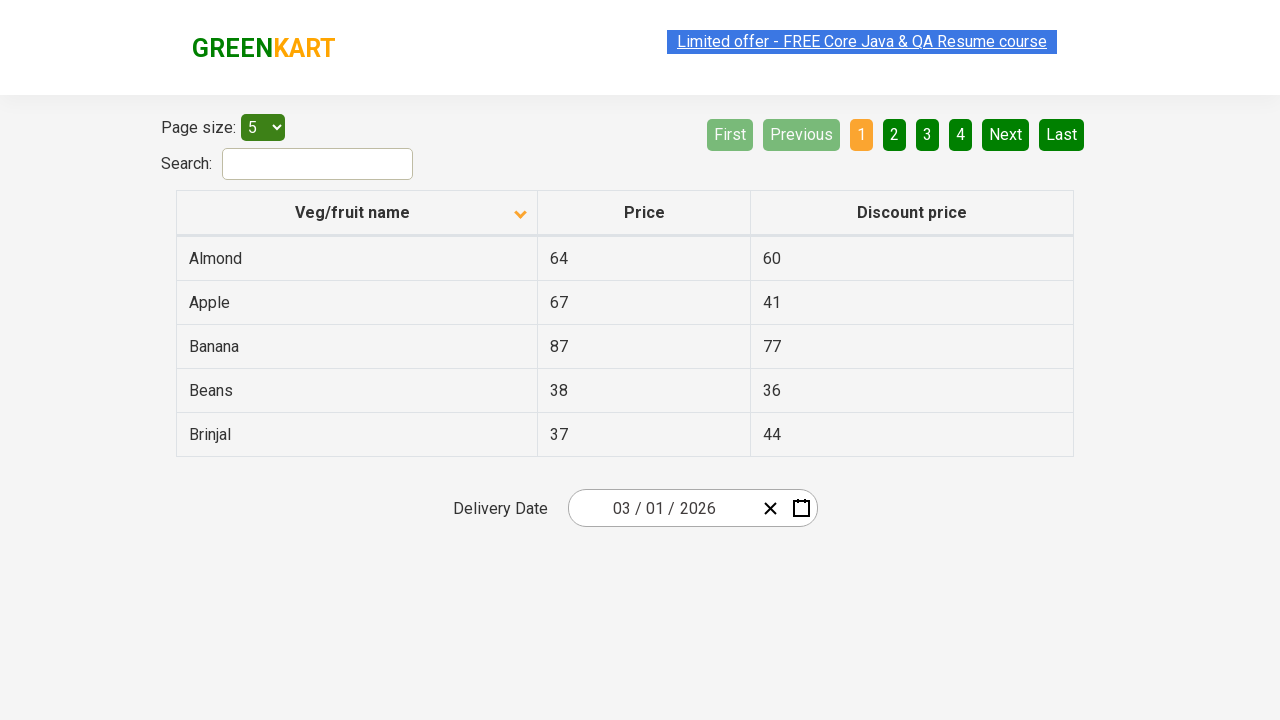

Verified sorted column is displayed
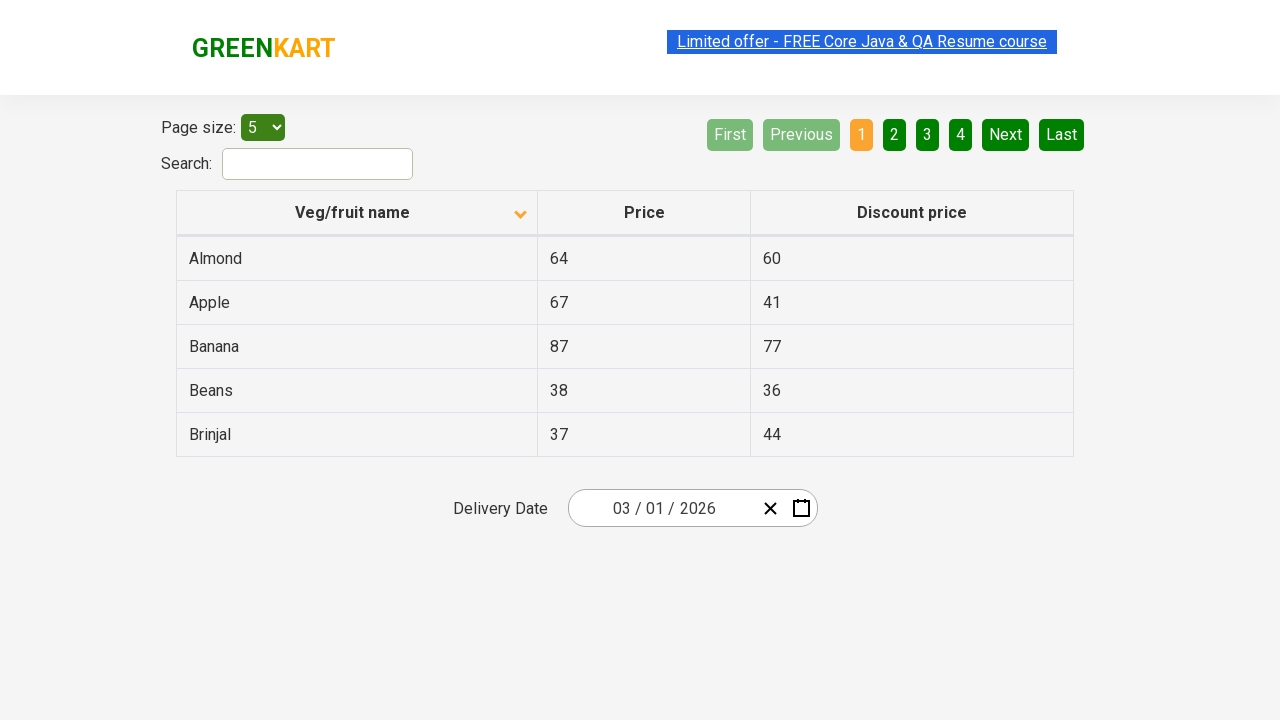

Clicked Next button to navigate to page 2 at (1006, 134) on [aria-label='Next']
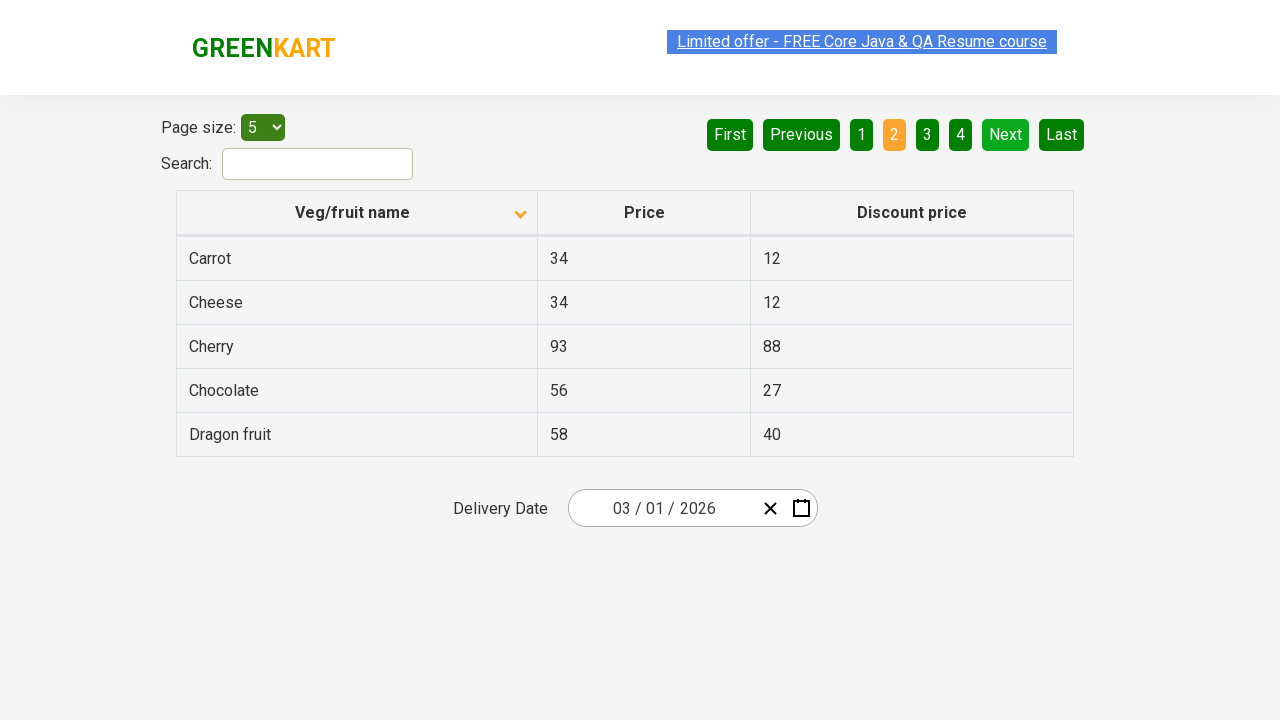

Waited for page transition
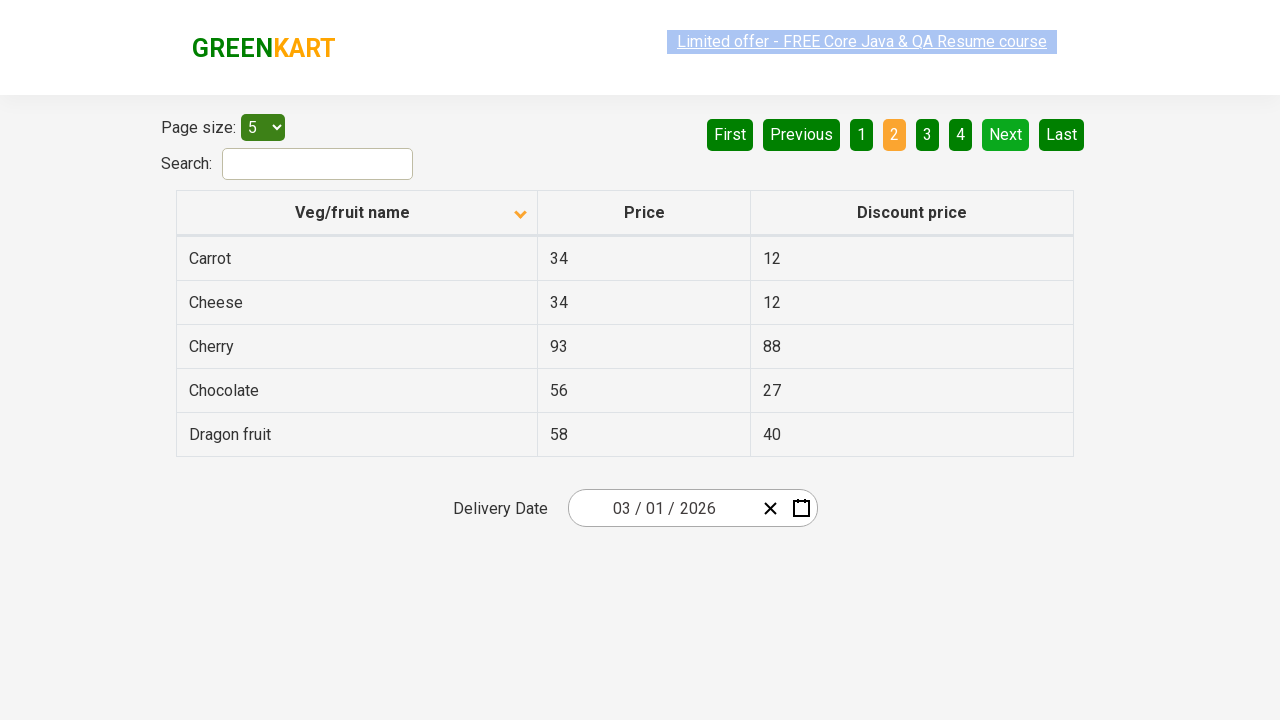

Clicked Next button to navigate to page 3 at (1006, 134) on [aria-label='Next']
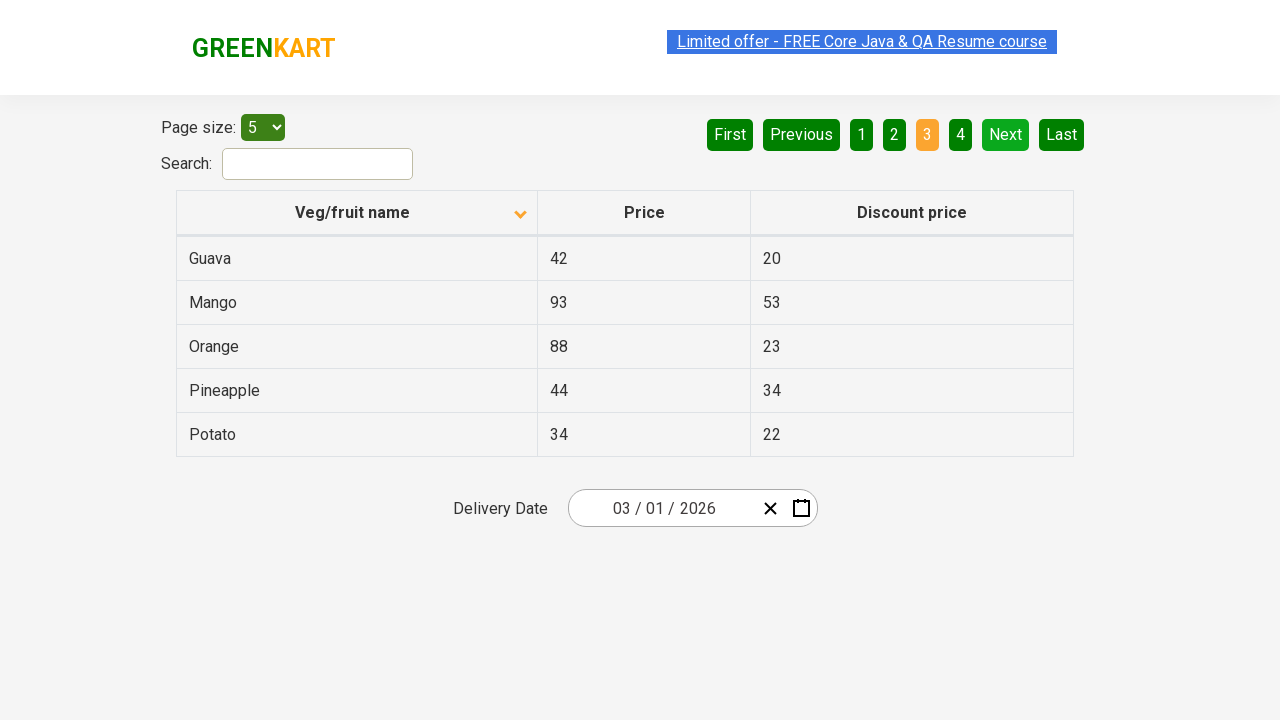

Waited for page transition
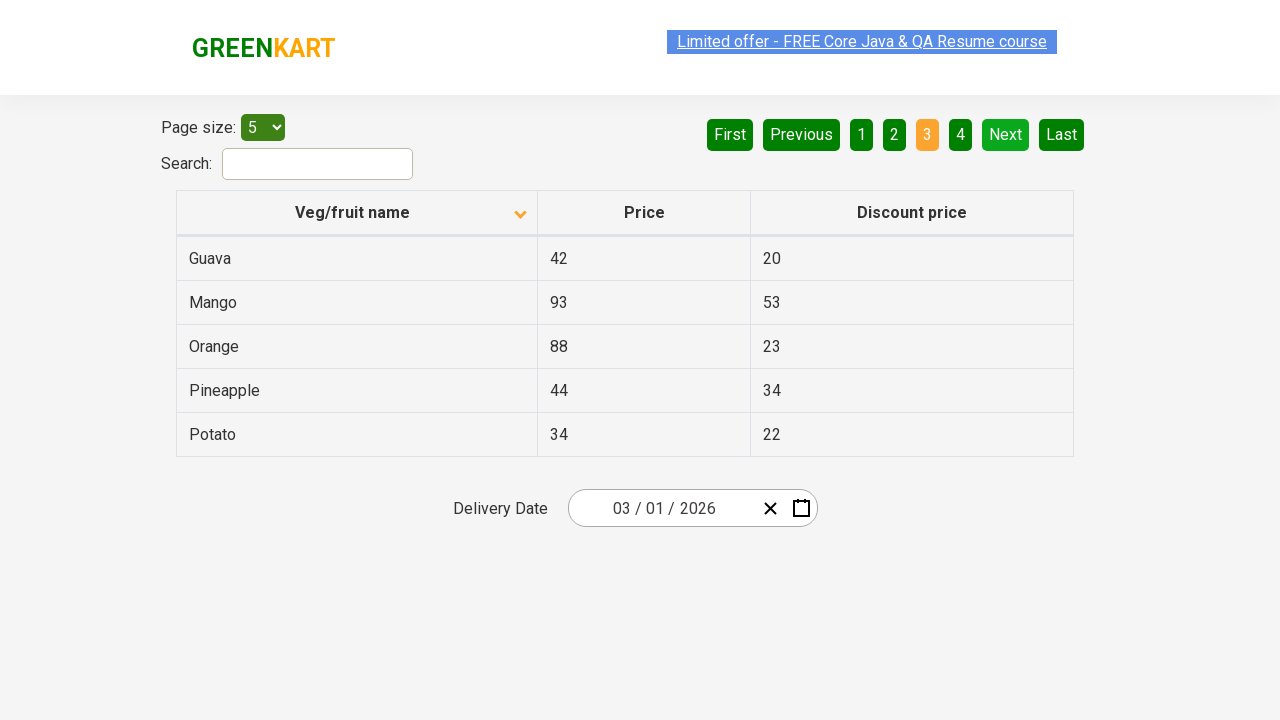

Clicked Next button to navigate to page 4 at (1006, 134) on [aria-label='Next']
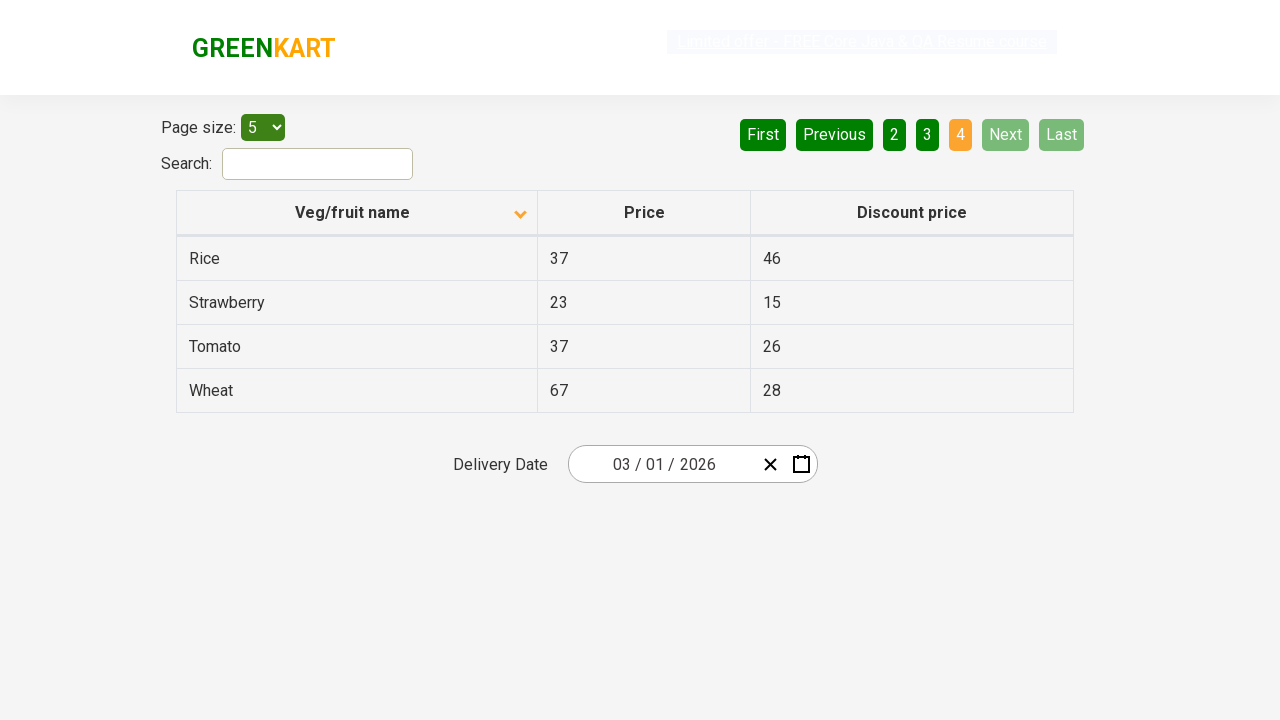

Waited for page transition
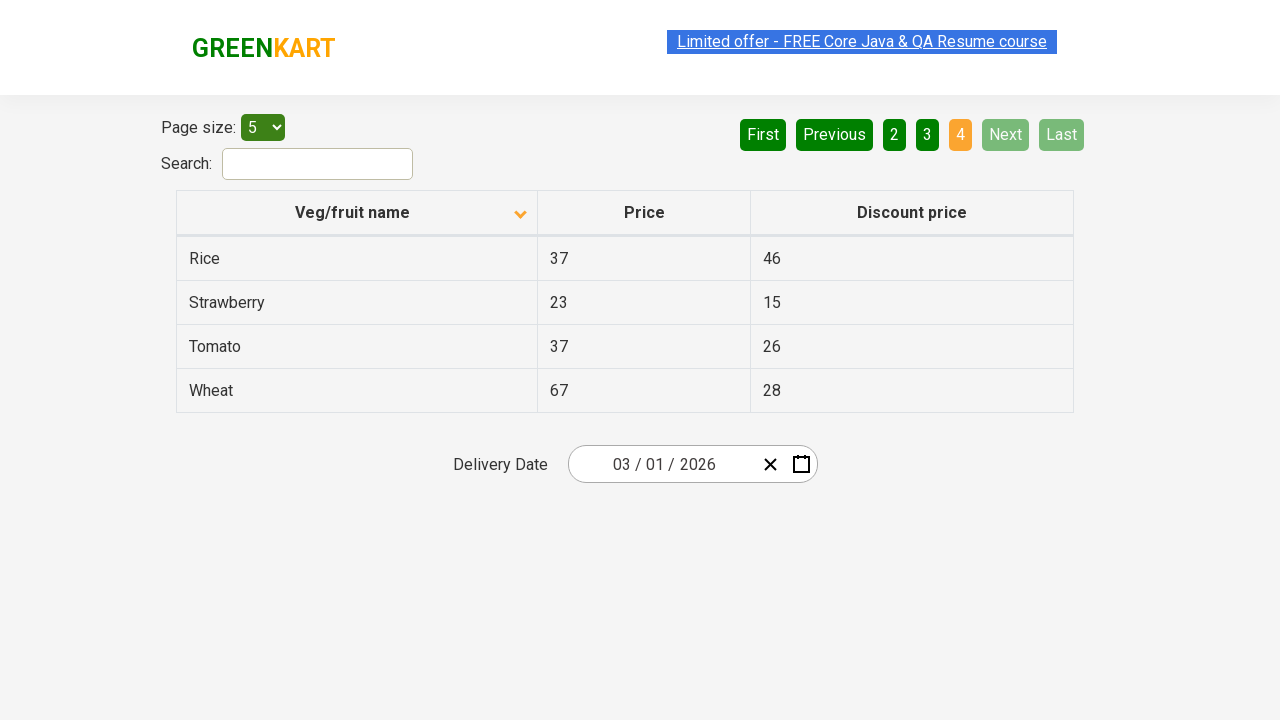

Found and clicked on Rice item at (357, 258) on xpath=//tr/td[1] >> nth=0
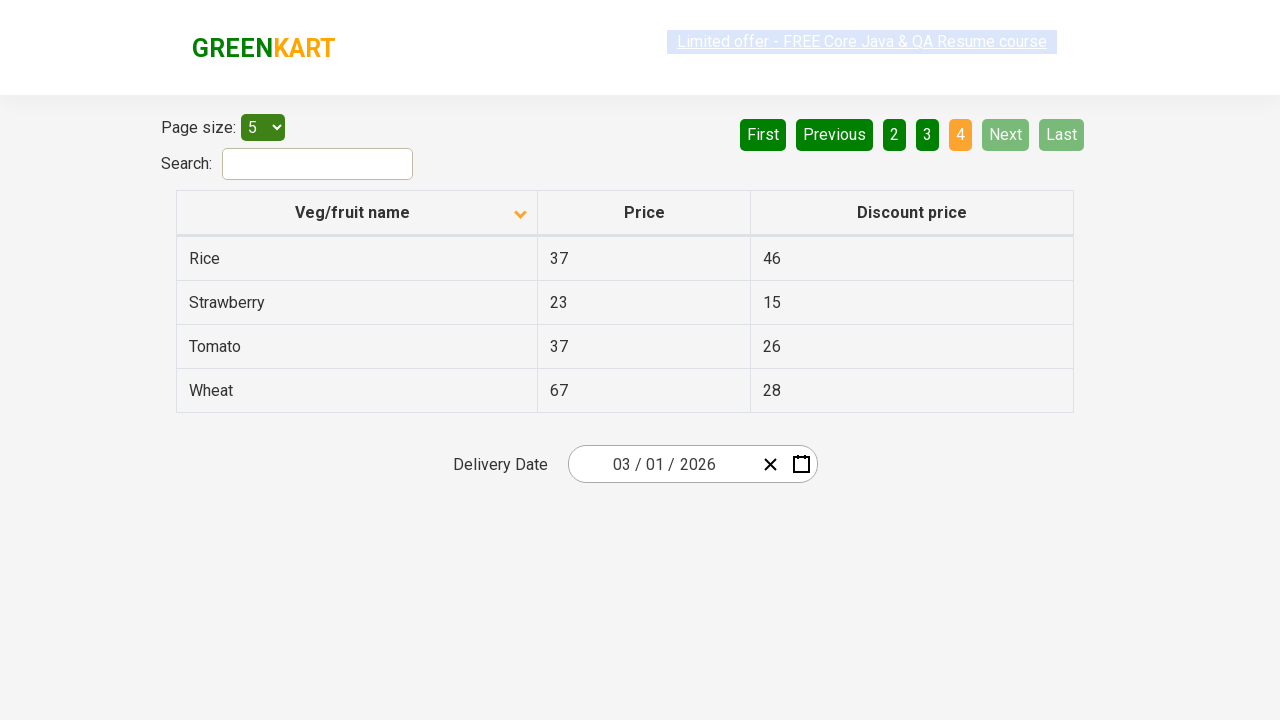

Verified table is displayed after pagination search
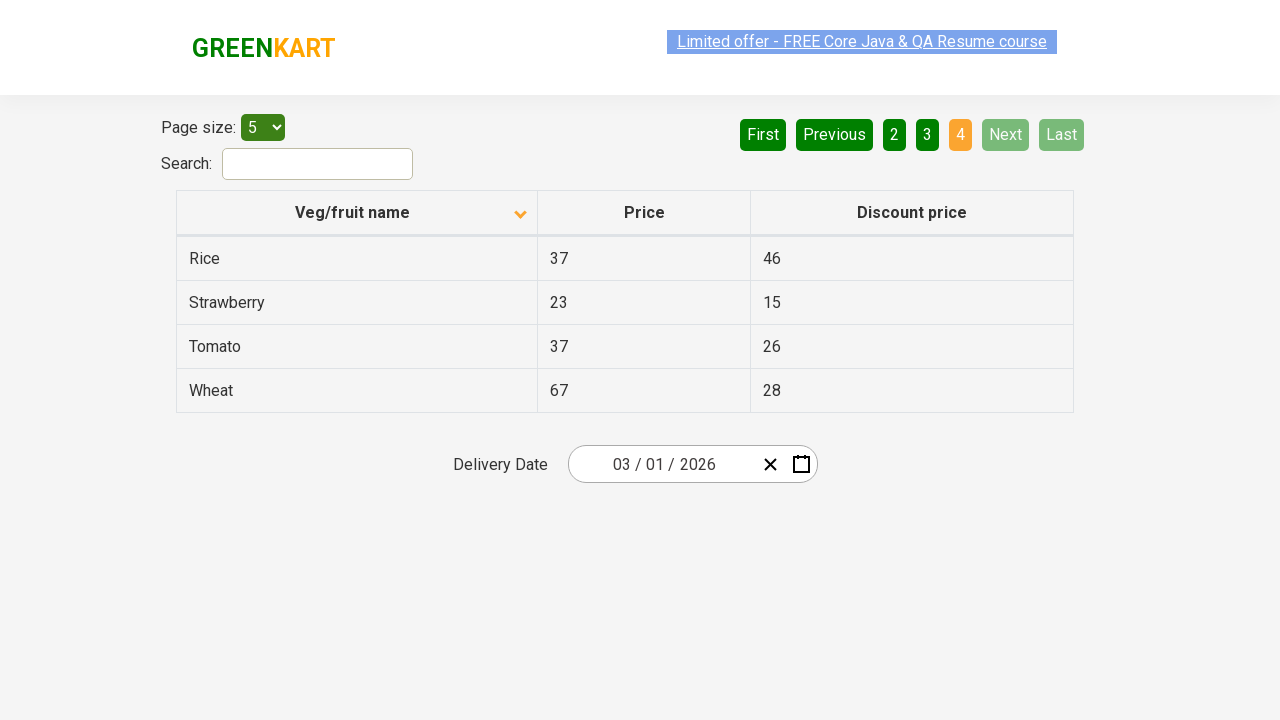

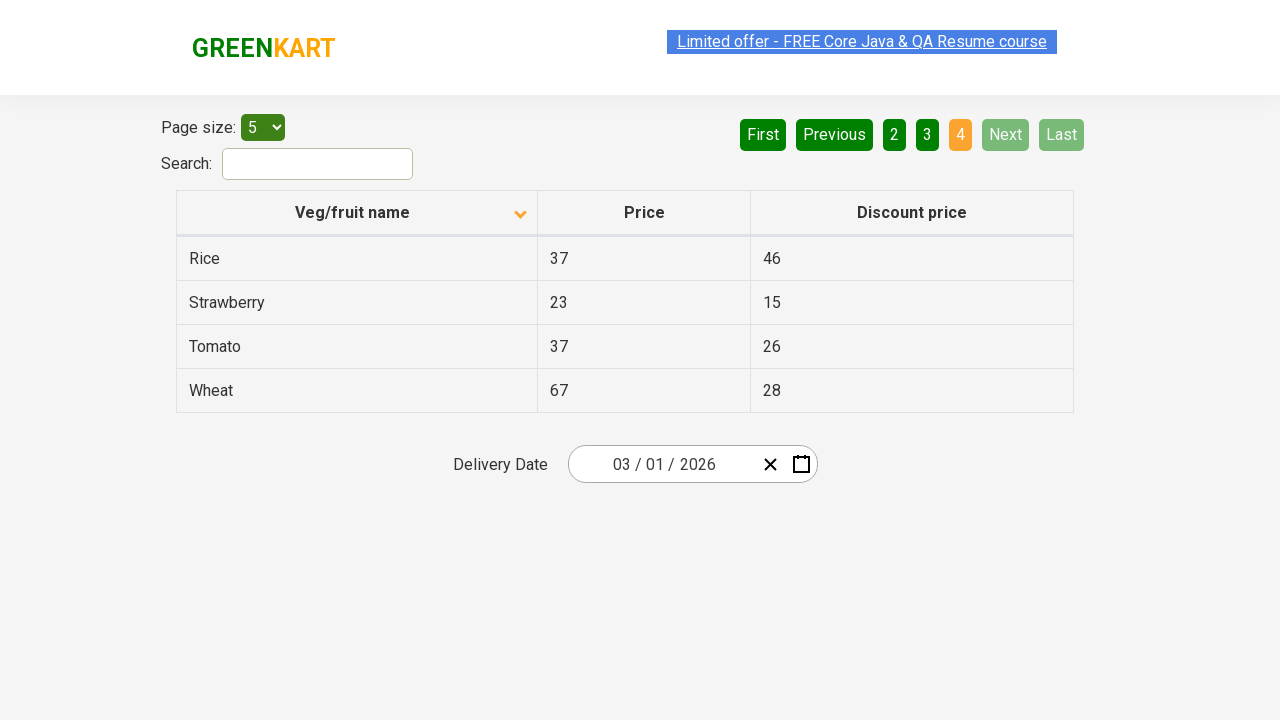